Tests filling an input field on the Herokuapp inputs demo page by entering text data into the number input field.

Starting URL: https://the-internet.herokuapp.com/inputs

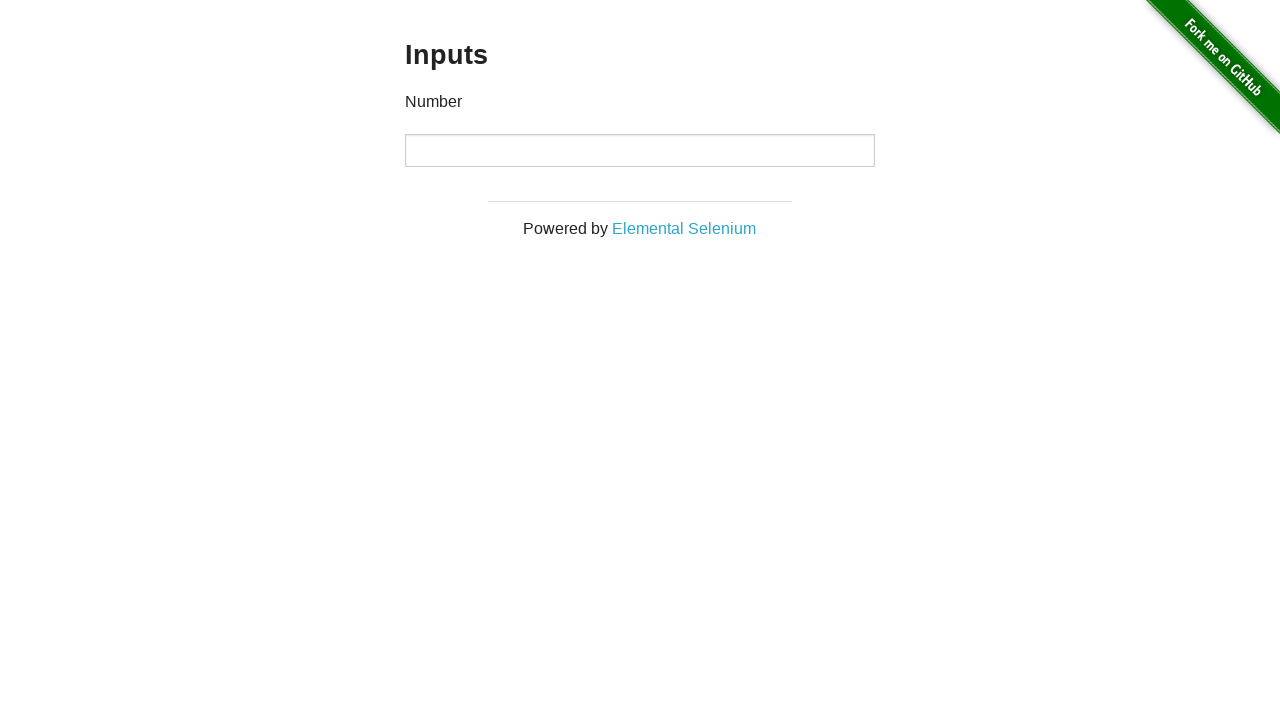

Filled number input field with '12345' on input[type='number']
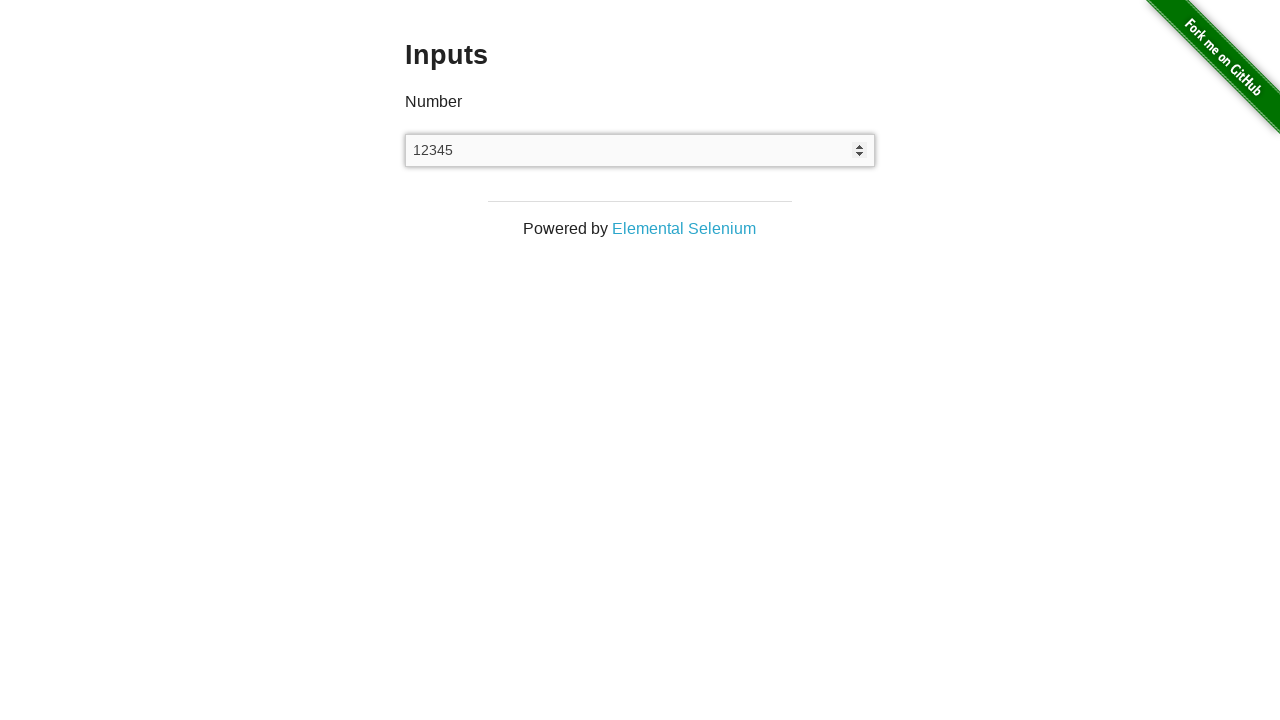

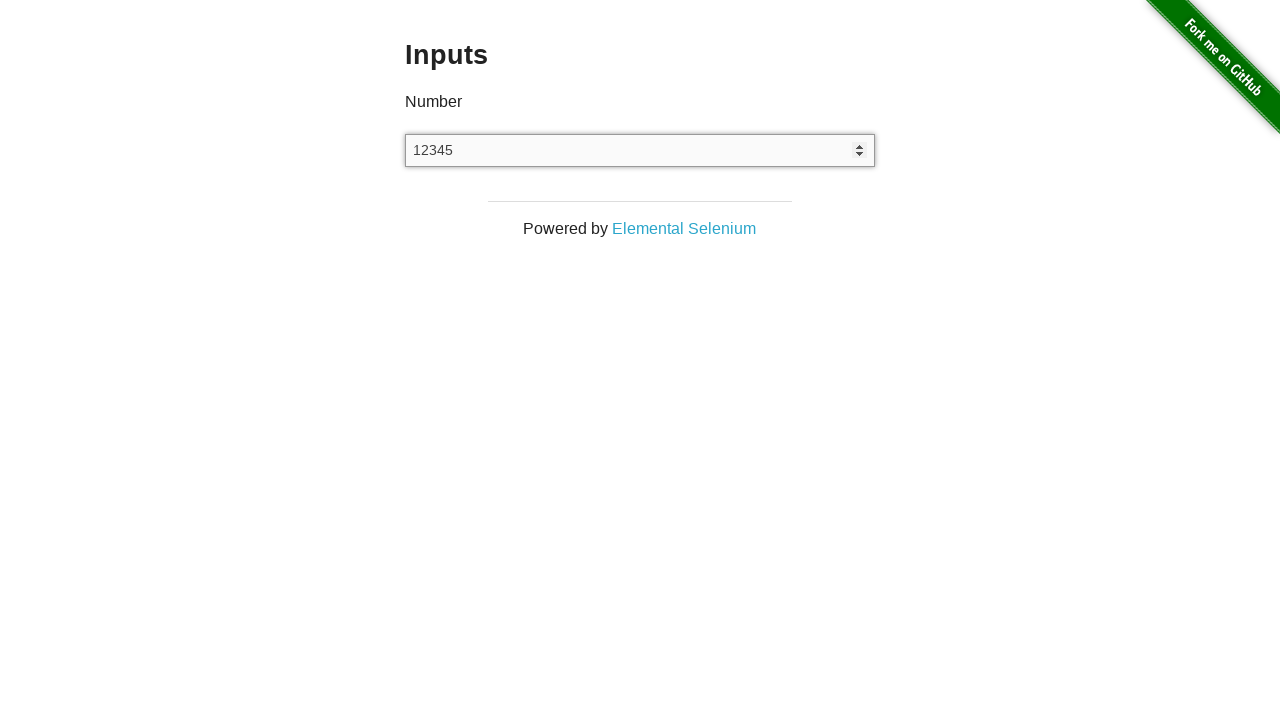